Tests clicking the "Try here" link on the Graph-Graph page and verifying navigation to the code editor page

Starting URL: https://dsportalapp.herokuapp.com/graph/graph/

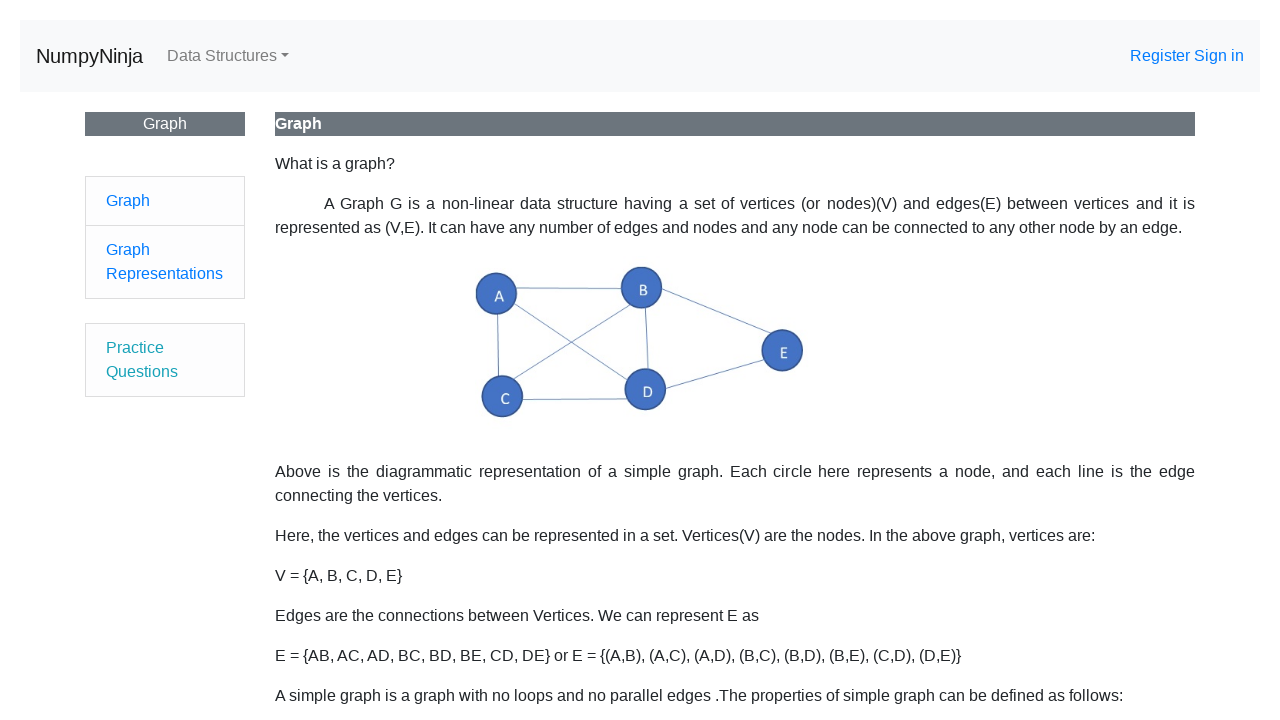

Clicked 'Try here>>>' link on Graph-Graph page at (350, 698) on xpath=//a[text()='Try here>>>']
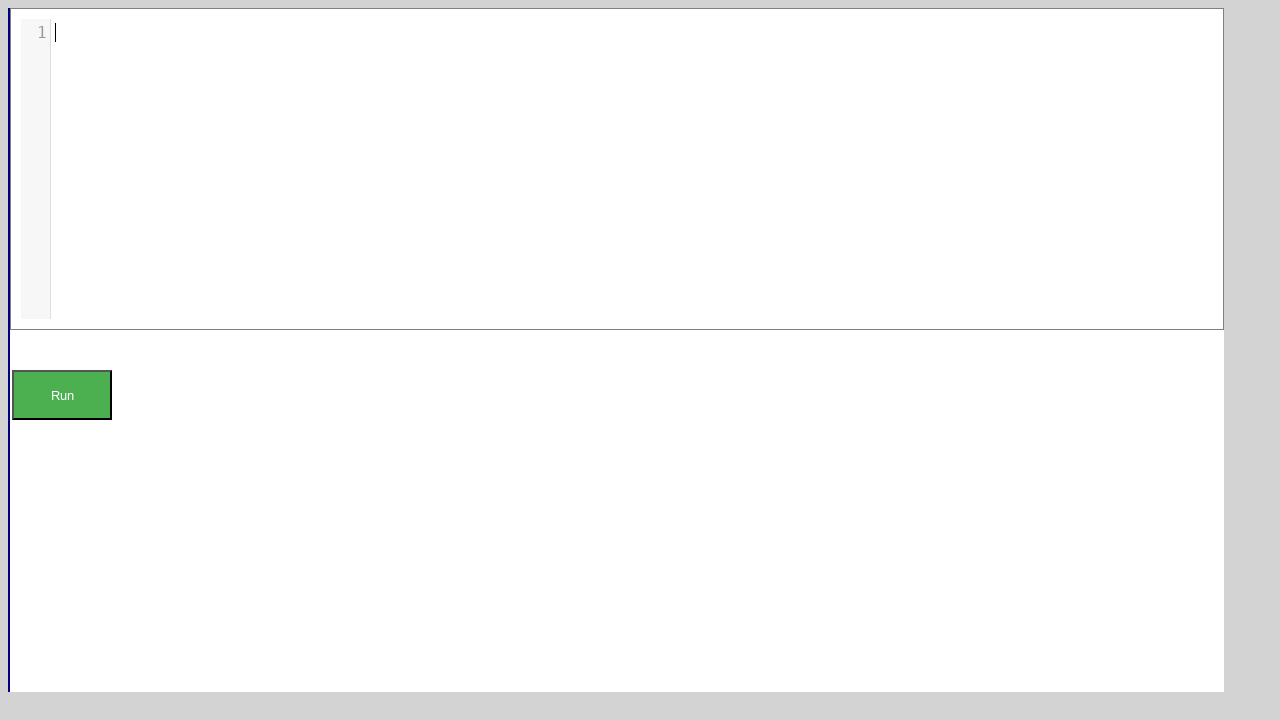

Verified navigation to code editor page at /tryEditor
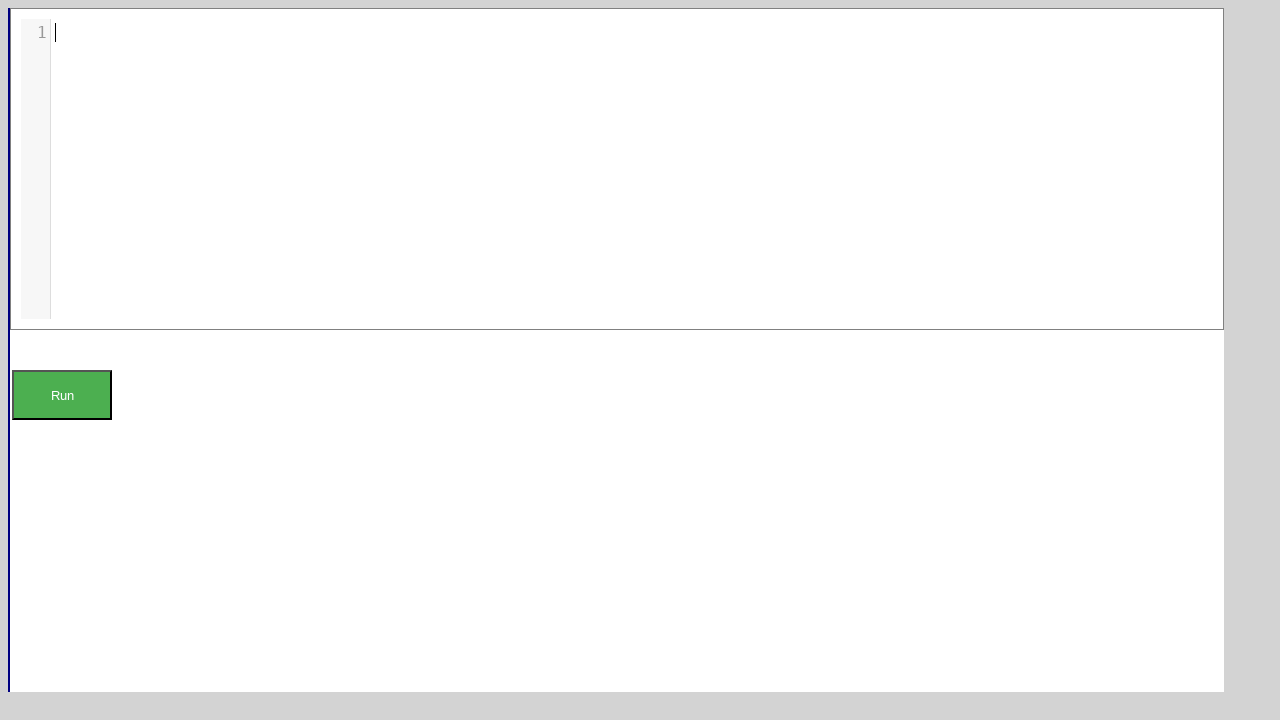

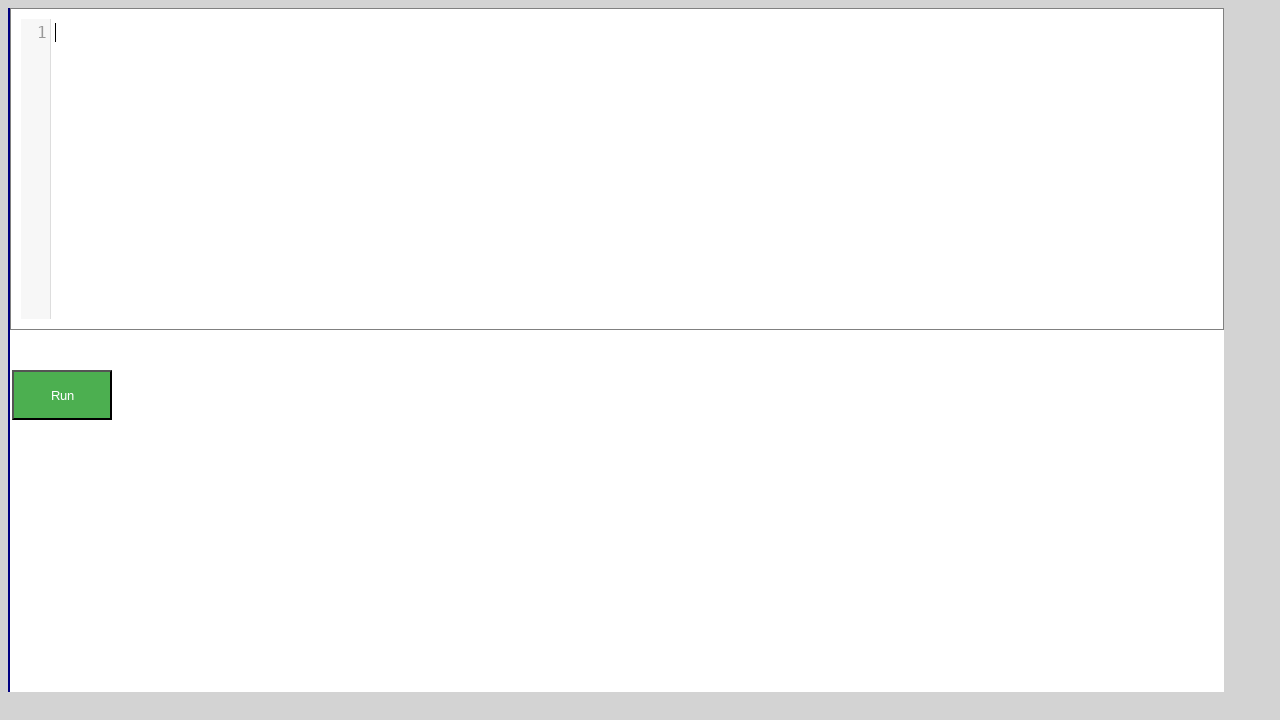